Tests a sign-up or contact form by filling in first name, last name, and email fields, then submitting the form

Starting URL: http://secure-retreat-92358.herokuapp.com

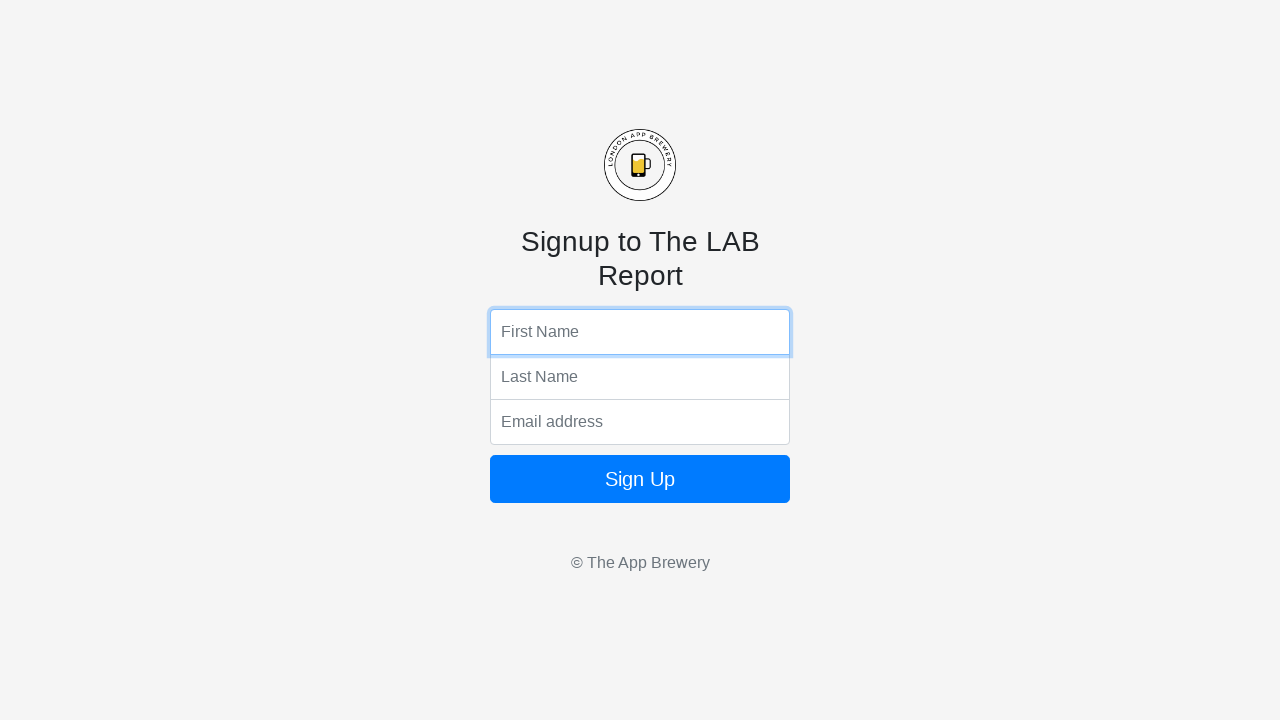

Filled first name field with 'Marcus' on input[name='fName']
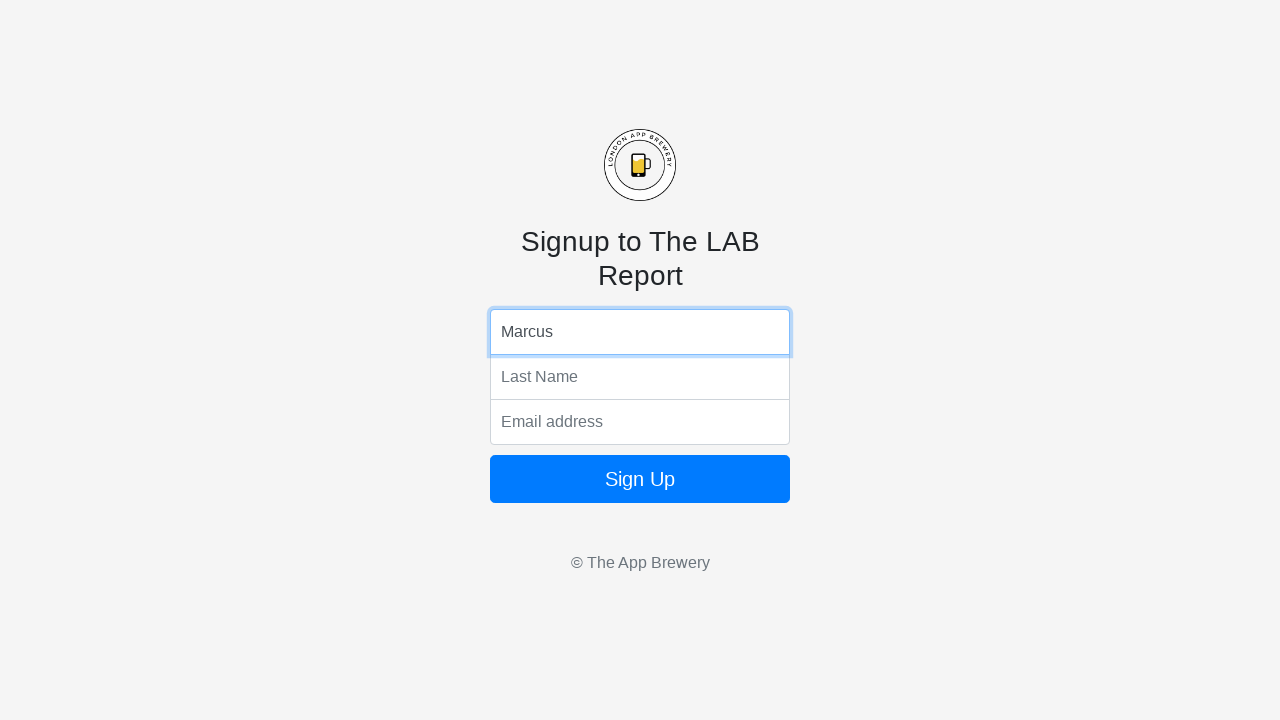

Filled last name field with 'Thompson' on input[name='lName']
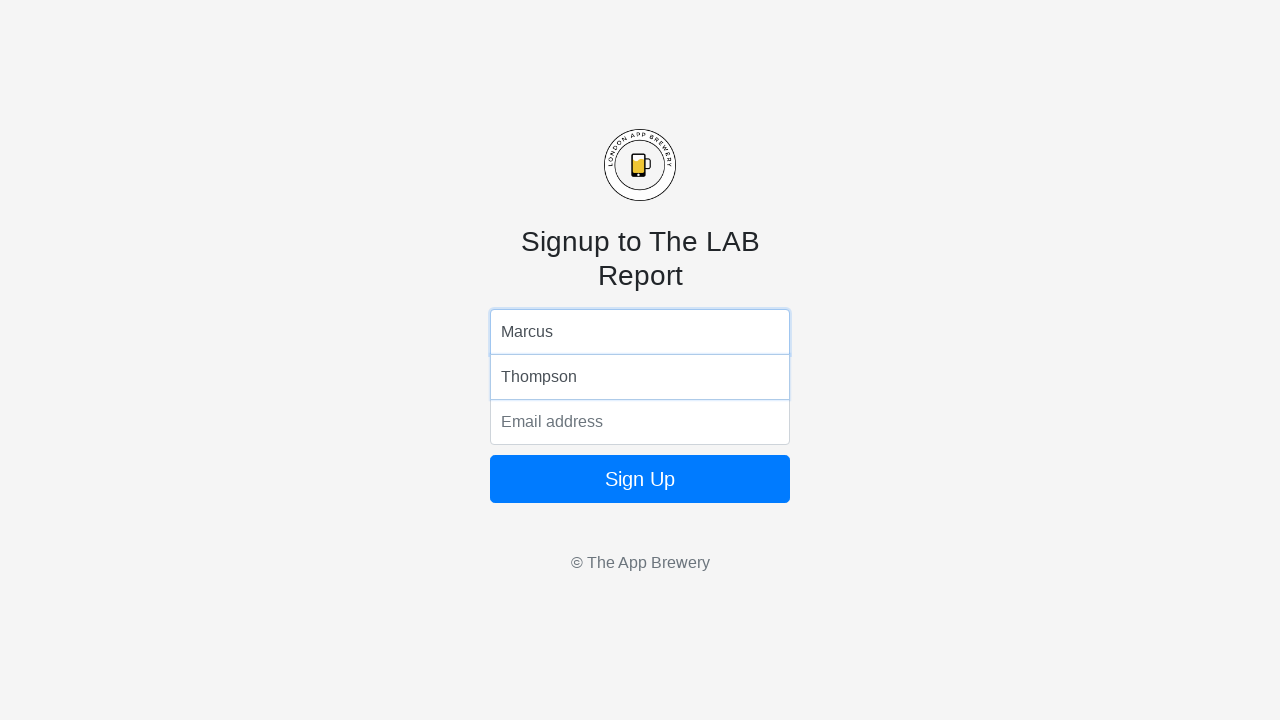

Filled email field with 'marcus.thompson@example.com' on input[name='email']
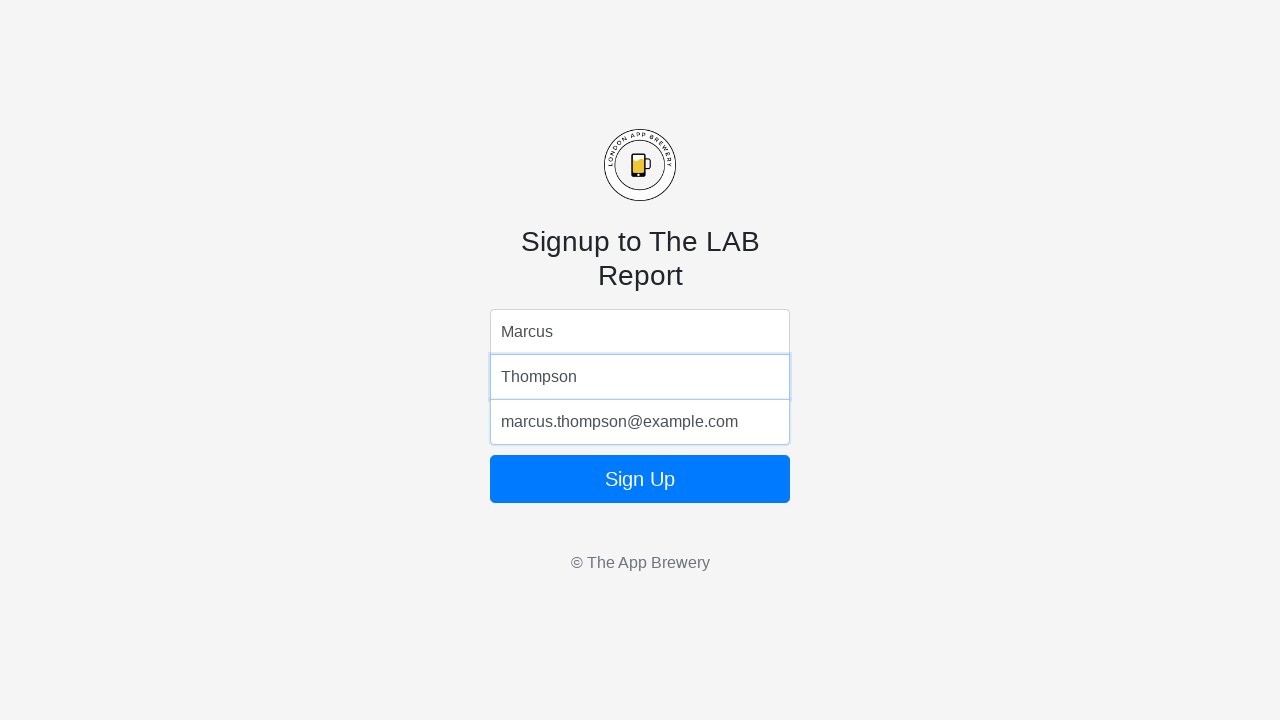

Clicked submit button to submit the form at (640, 479) on .btn-block
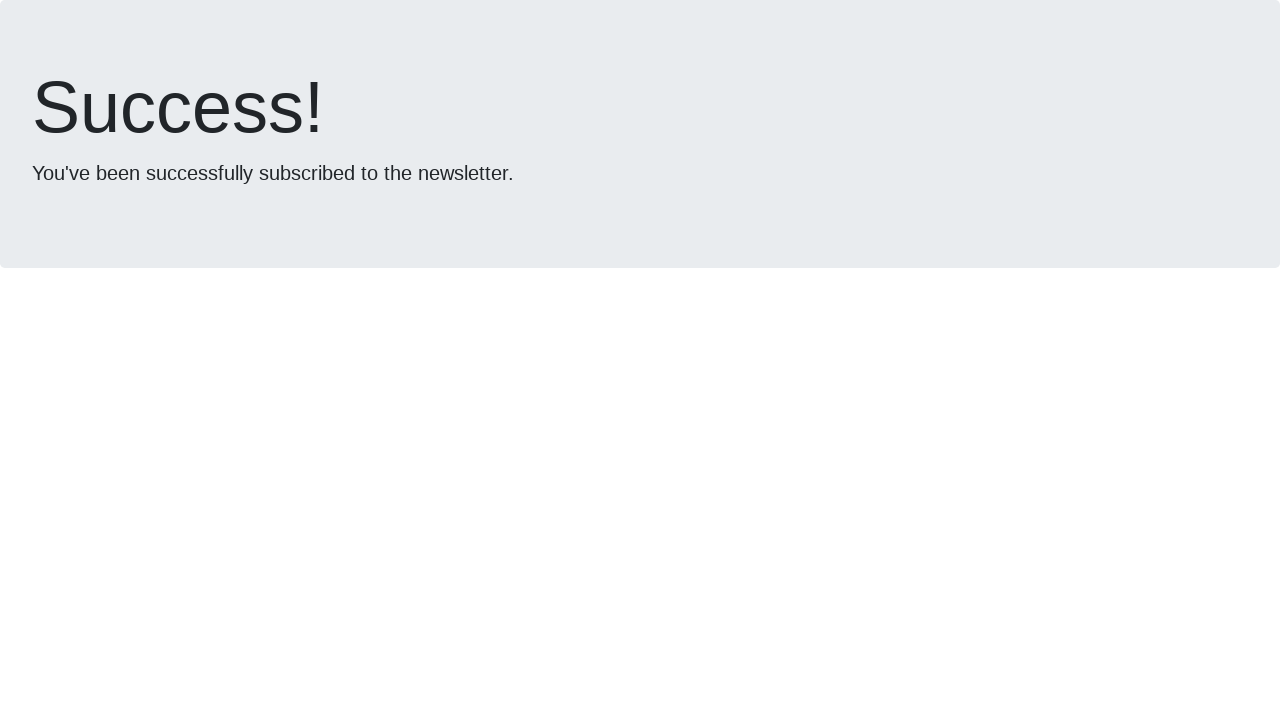

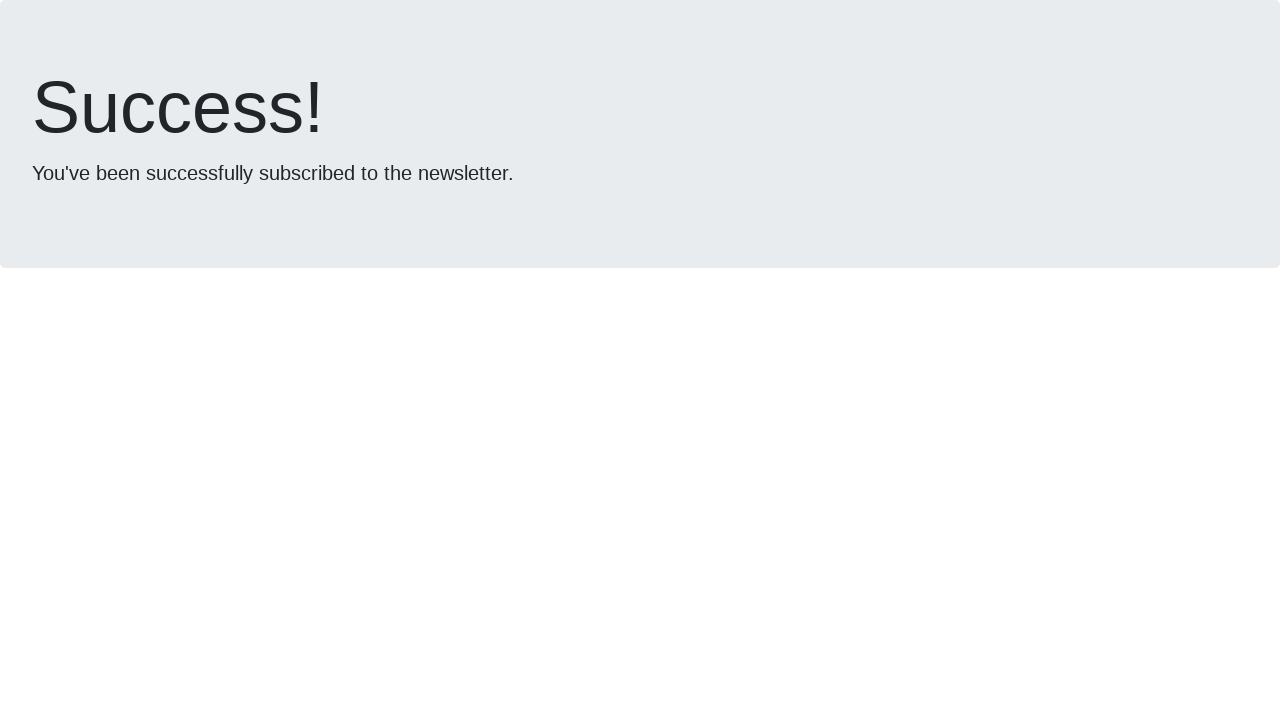